Tests entering valid numeric input on a number entry form and handling the success alert

Starting URL: https://kristinek.github.io/site/tasks/enter_a_number

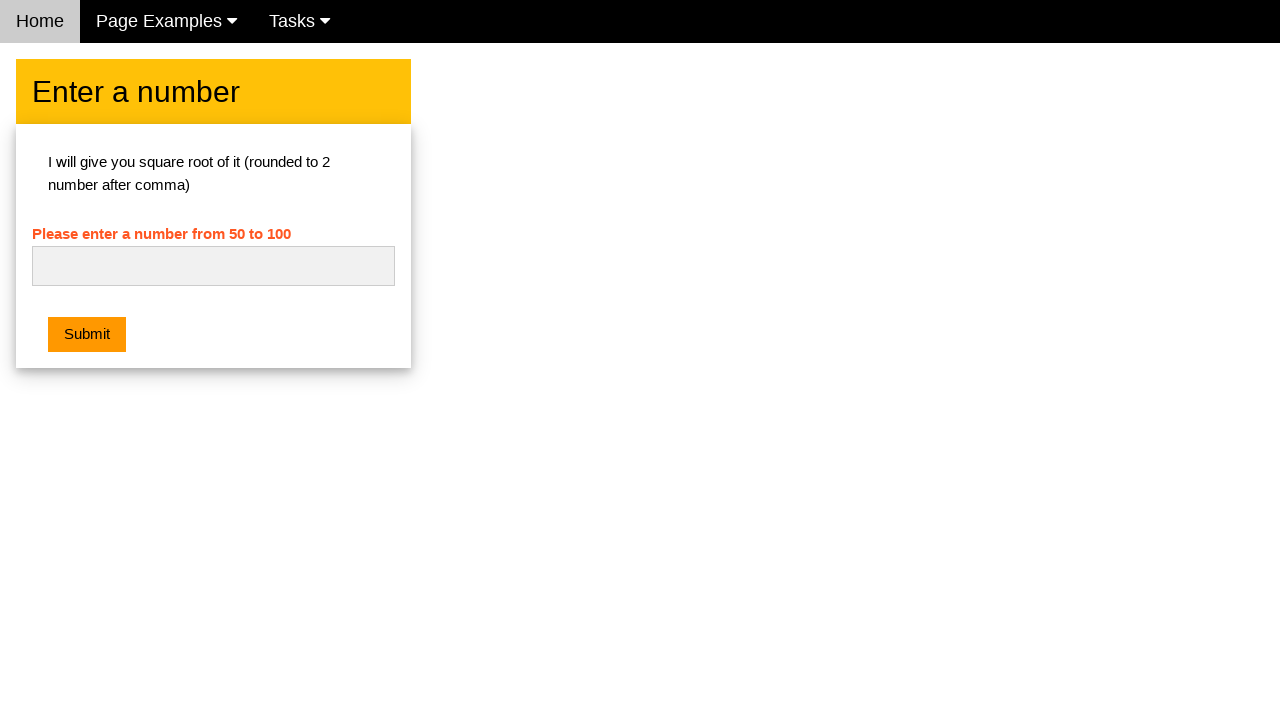

Cleared the number input field on #numb
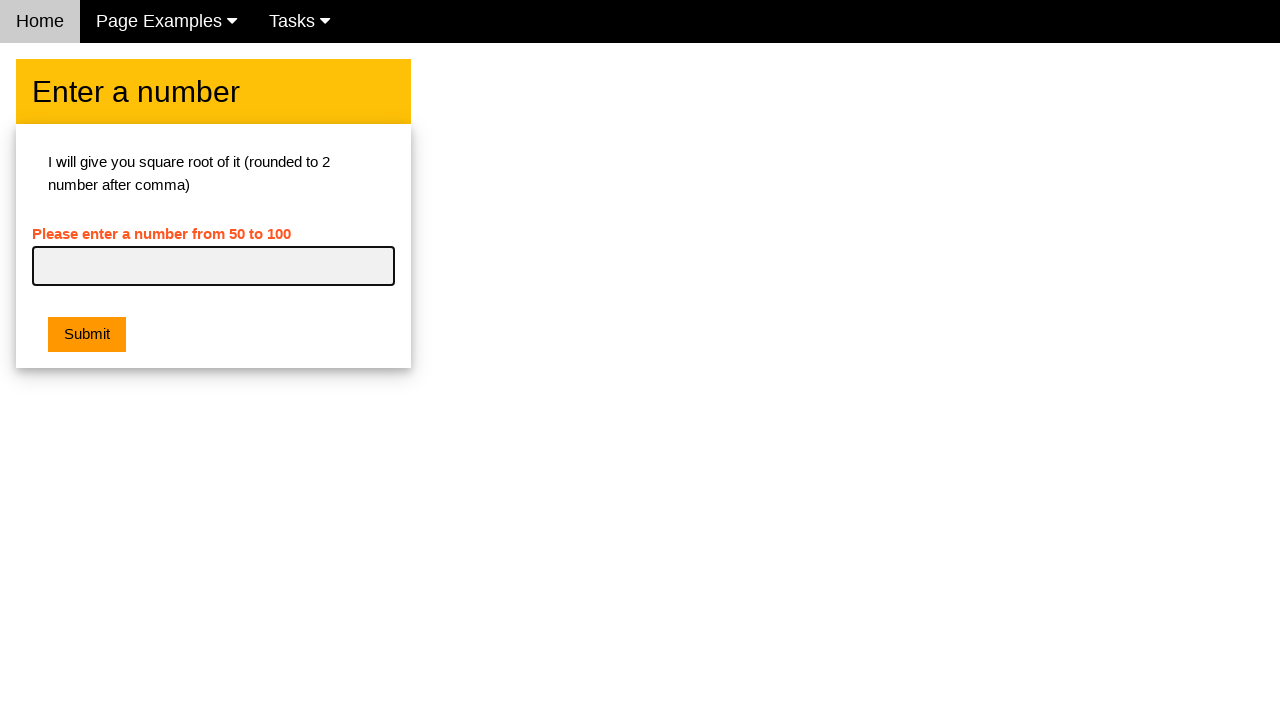

Filled number input field with valid value '42' on #numb
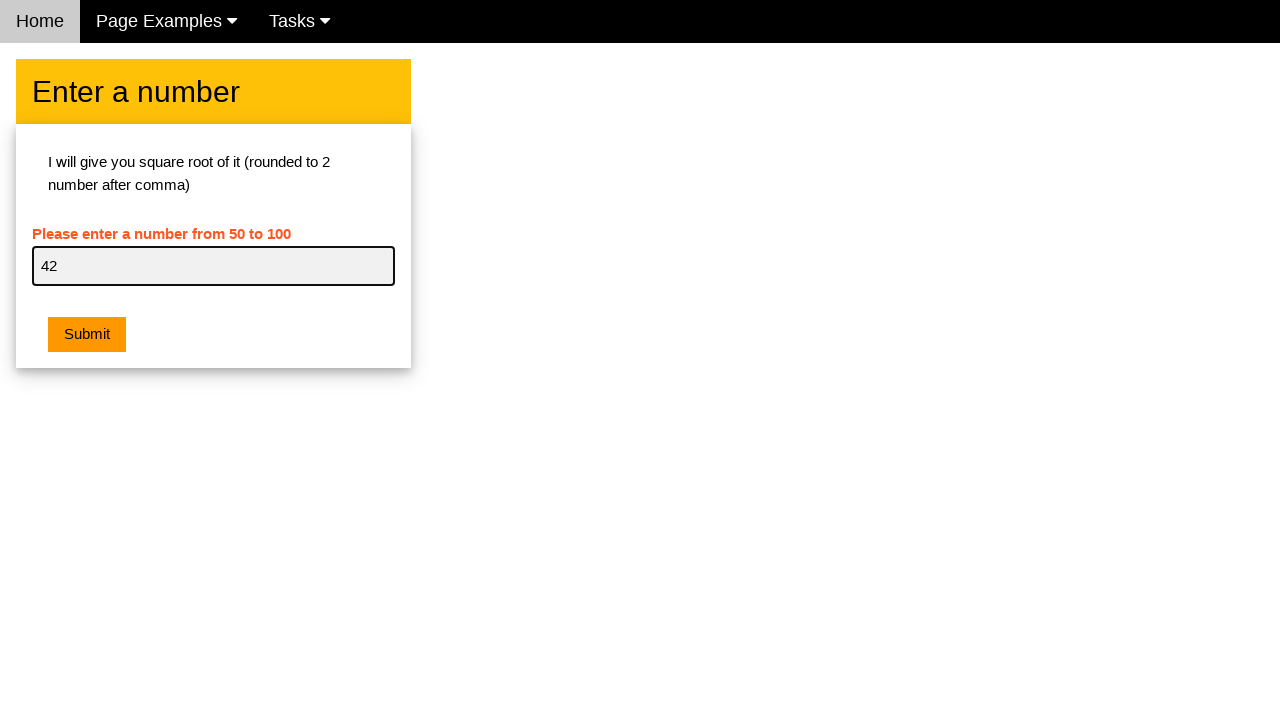

Clicked the submit button at (87, 335) on button[type='button']
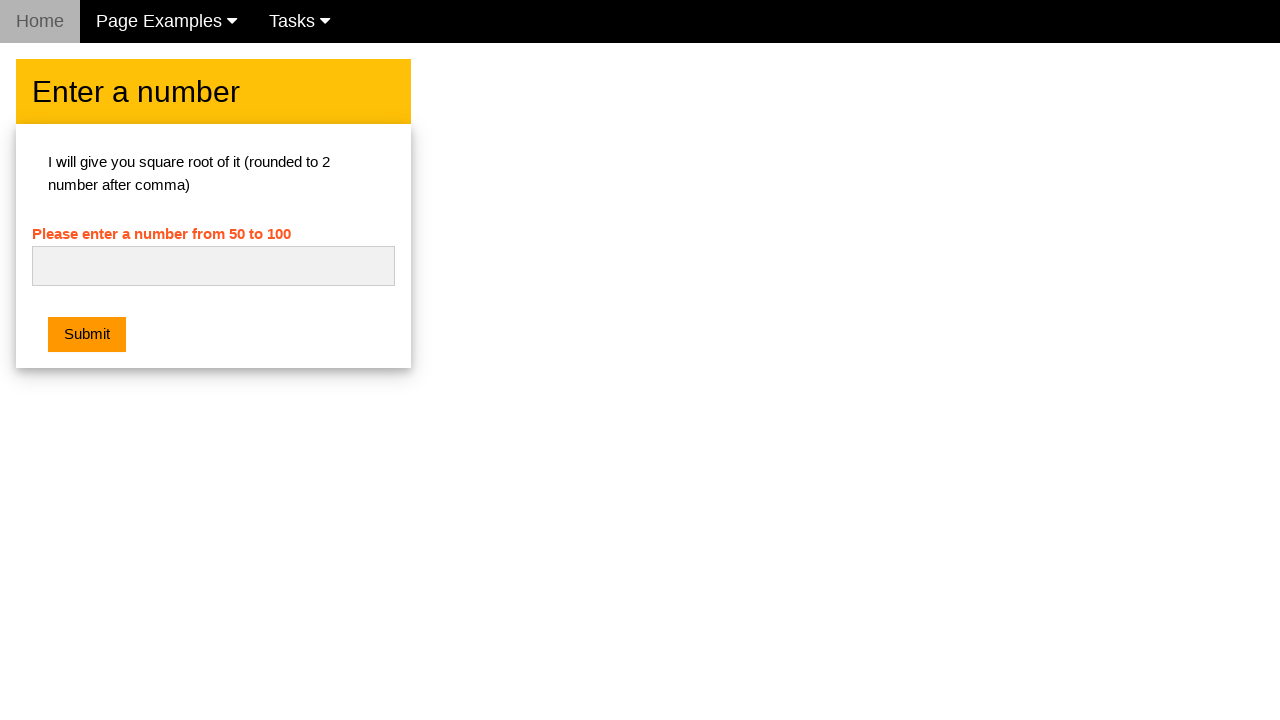

Set up dialog handler to accept success alert
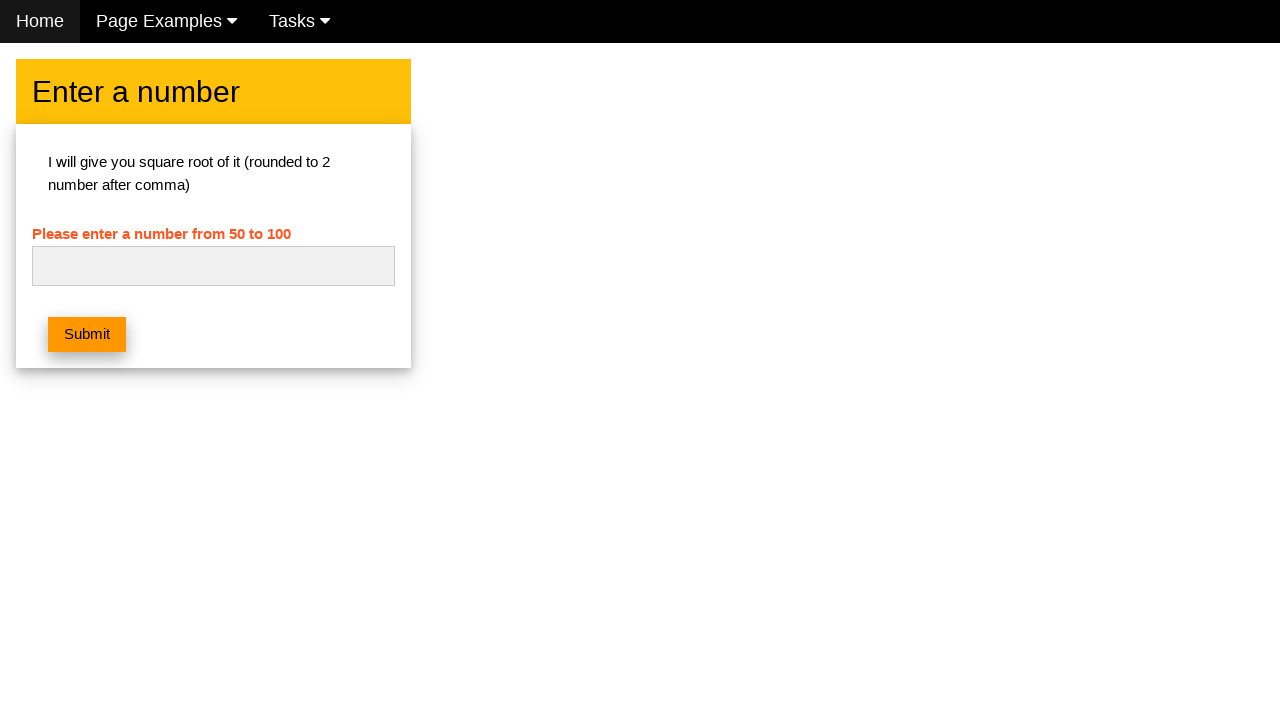

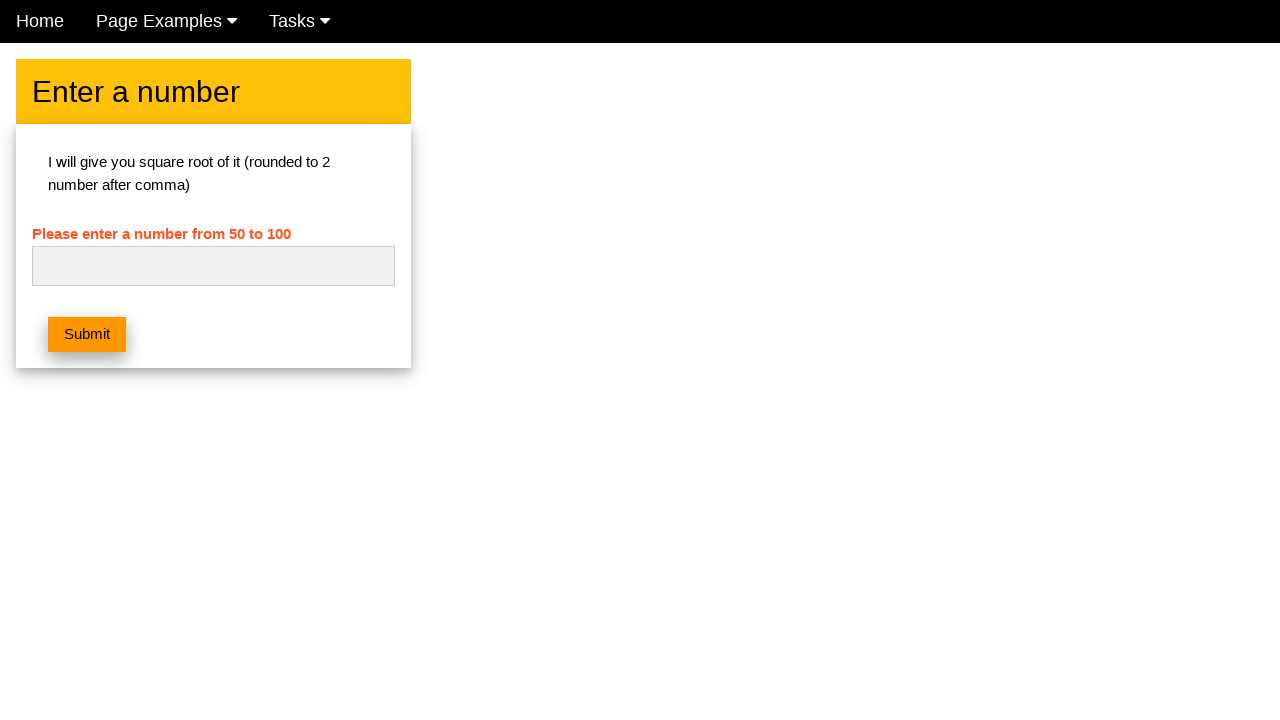